Navigates to a Selenium practice page and locates the First Name input field to verify its CSS properties

Starting URL: https://www.tutorialspoint.com/selenium/practice/selenium_automation_practice.php

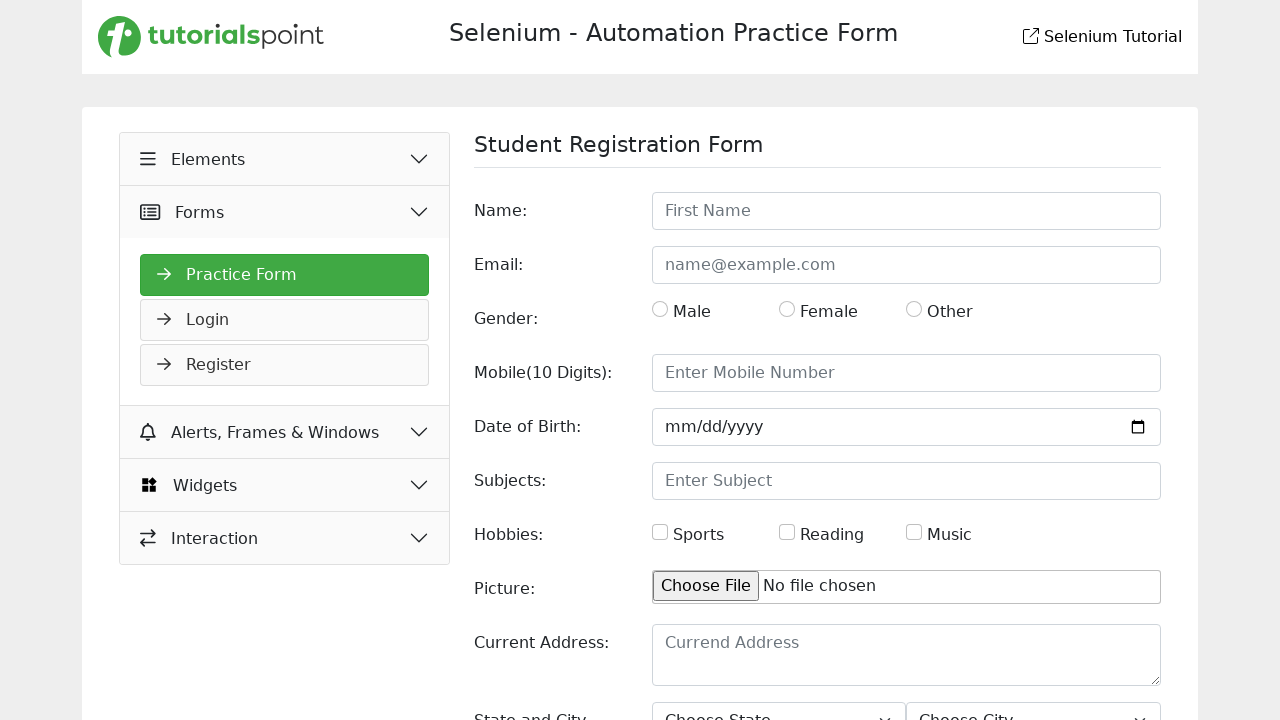

Navigated to Selenium automation practice page
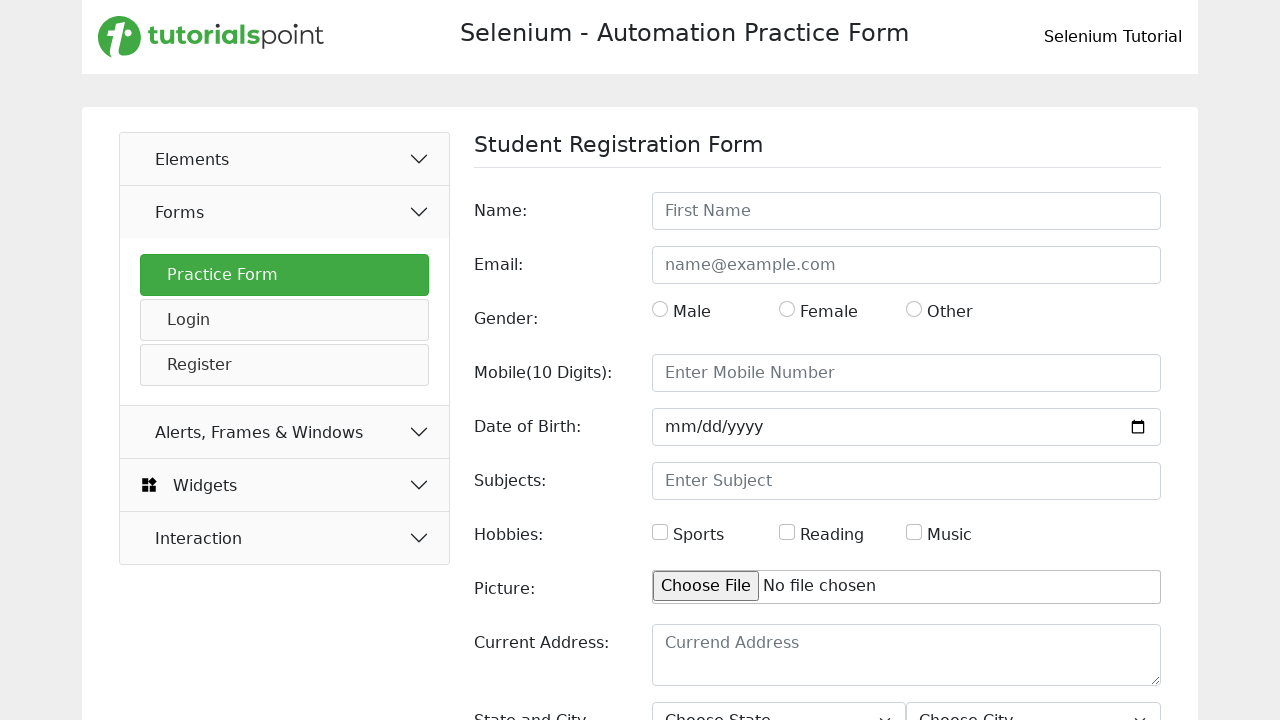

First Name input field is now visible
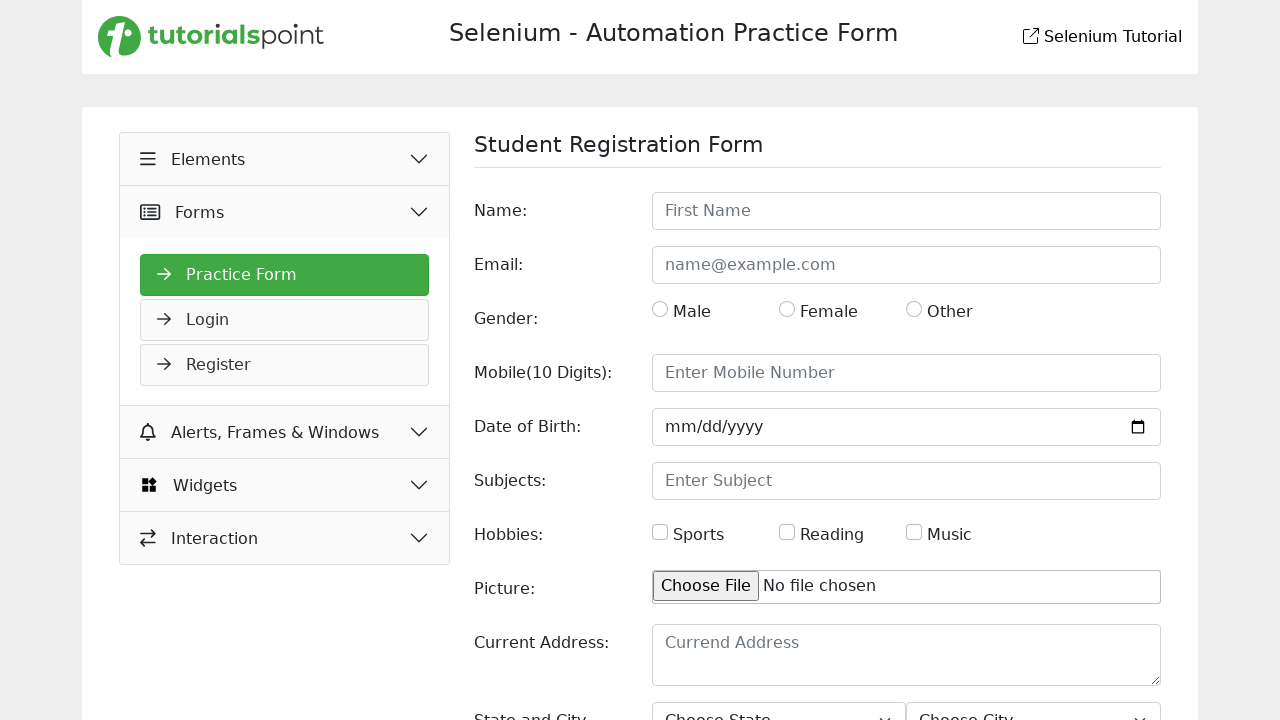

Located First Name input field using placeholder selector
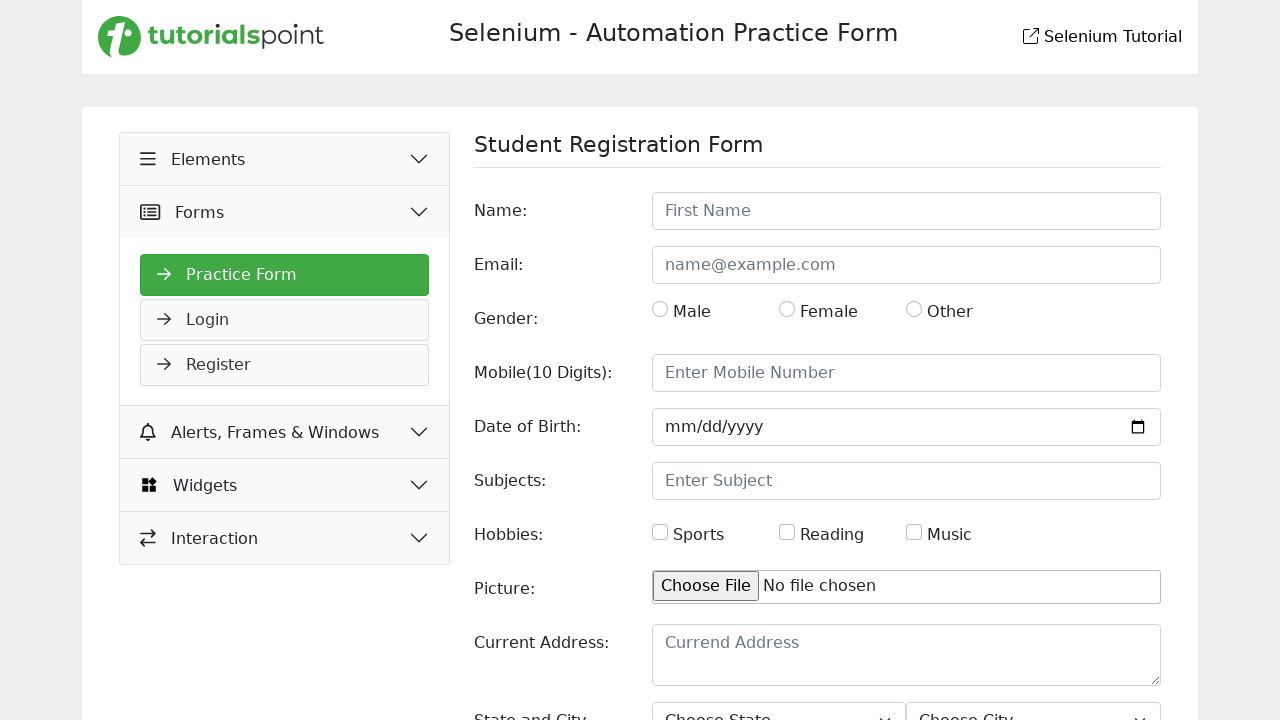

Confirmed First Name input field is in visible state
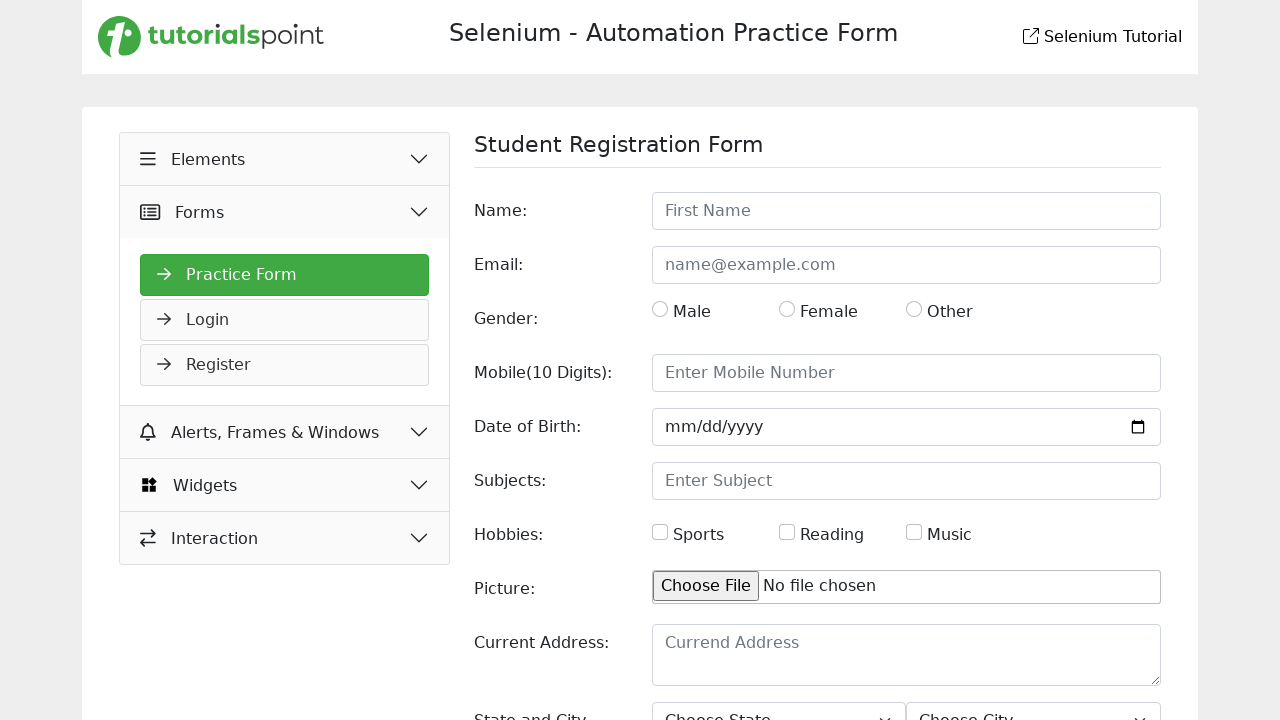

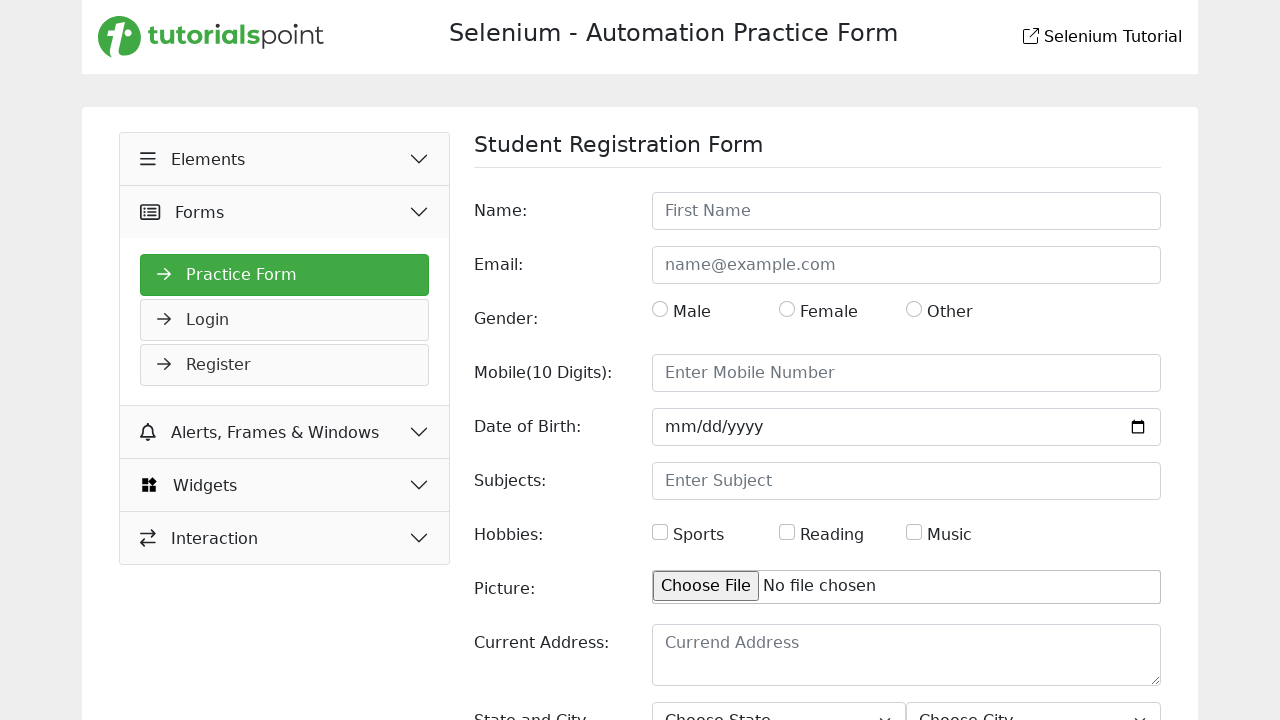